Tests radio button interactions by verifying visibility, clicking to select, and checking enabled state of radio buttons

Starting URL: https://formy-project.herokuapp.com/radiobutton

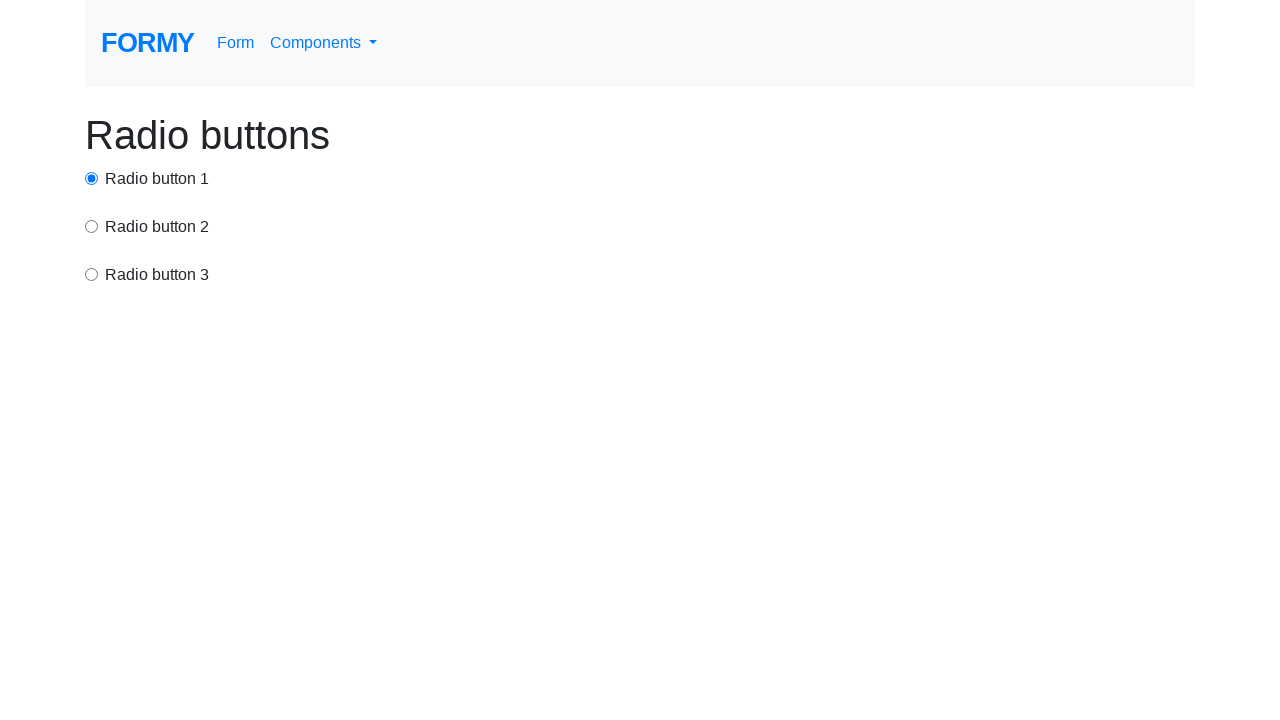

Waited for radio button 1 to load
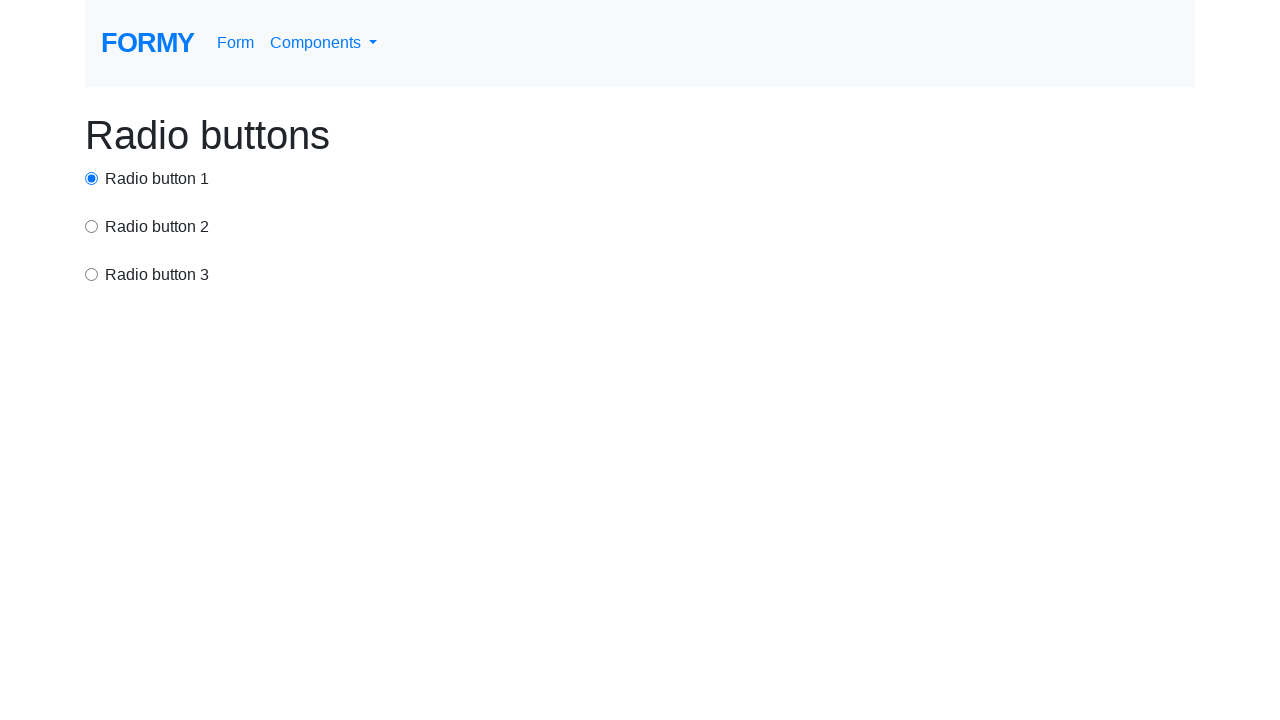

Located radio button 1
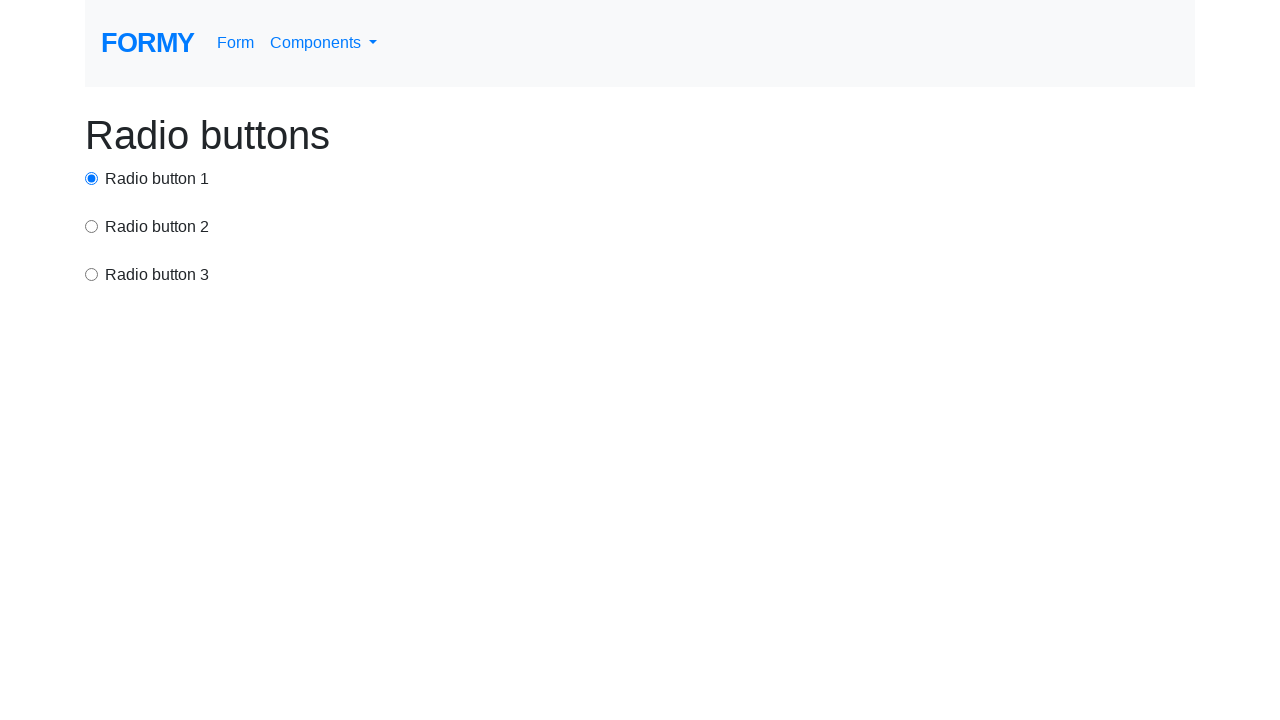

Verified radio button 1 is visible
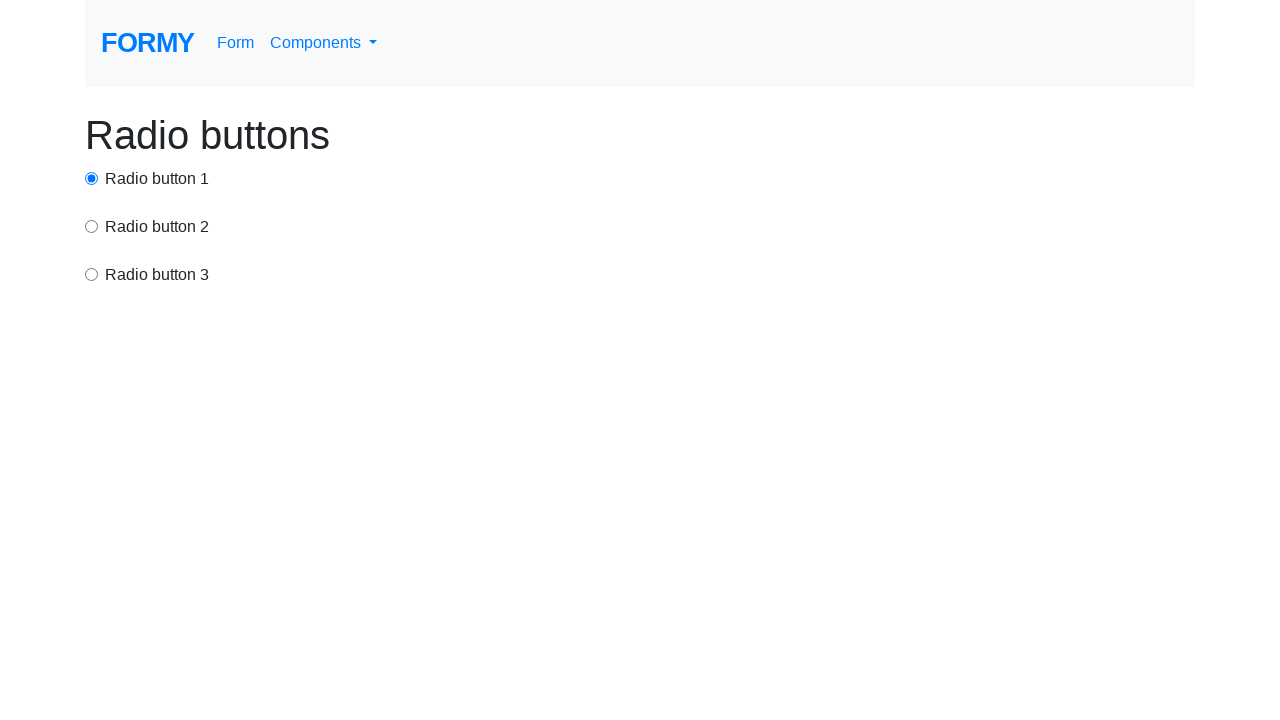

Located radio button 2 by name attribute
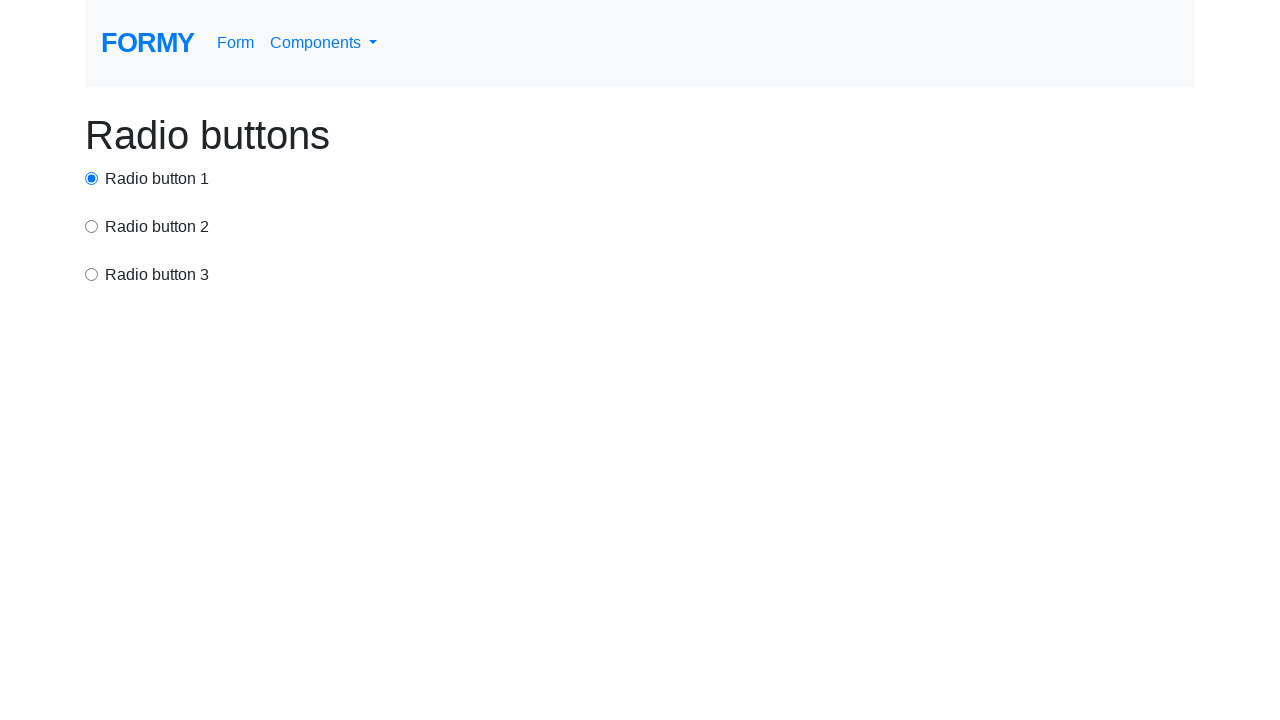

Clicked radio button 2 at (92, 178) on input[name='exampleRadios'] >> nth=0
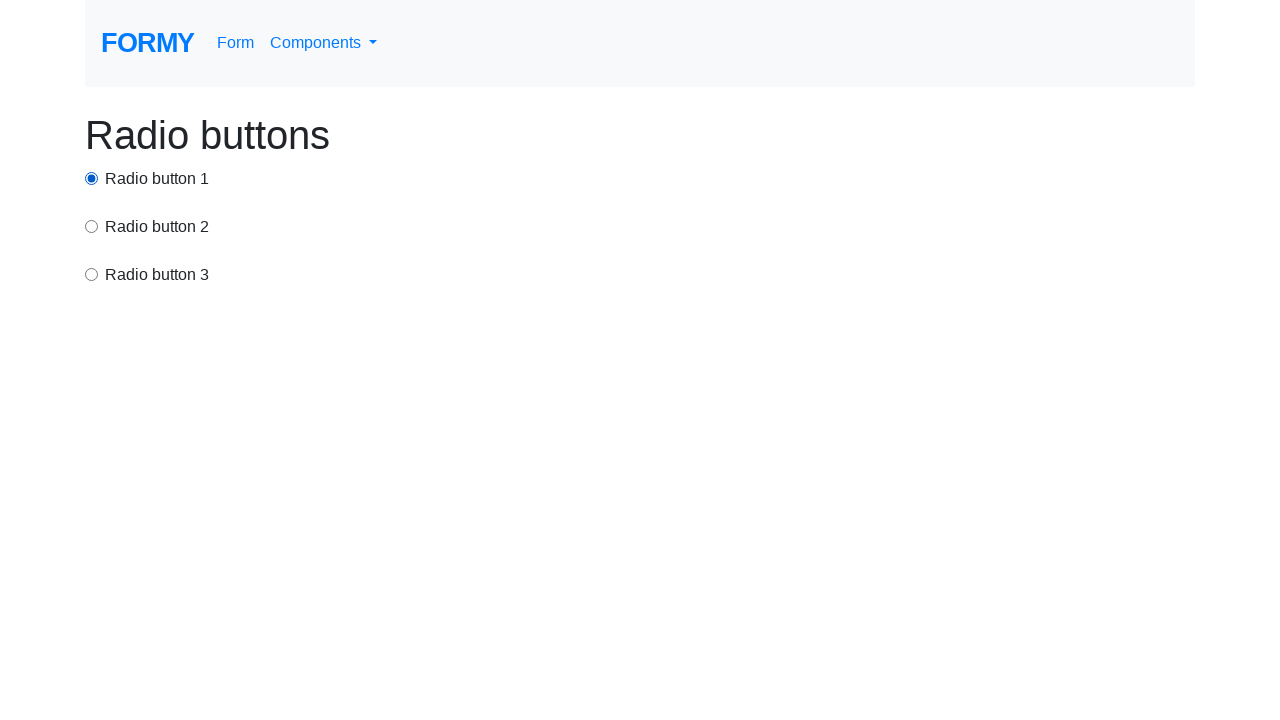

Verified radio button 2 is selected
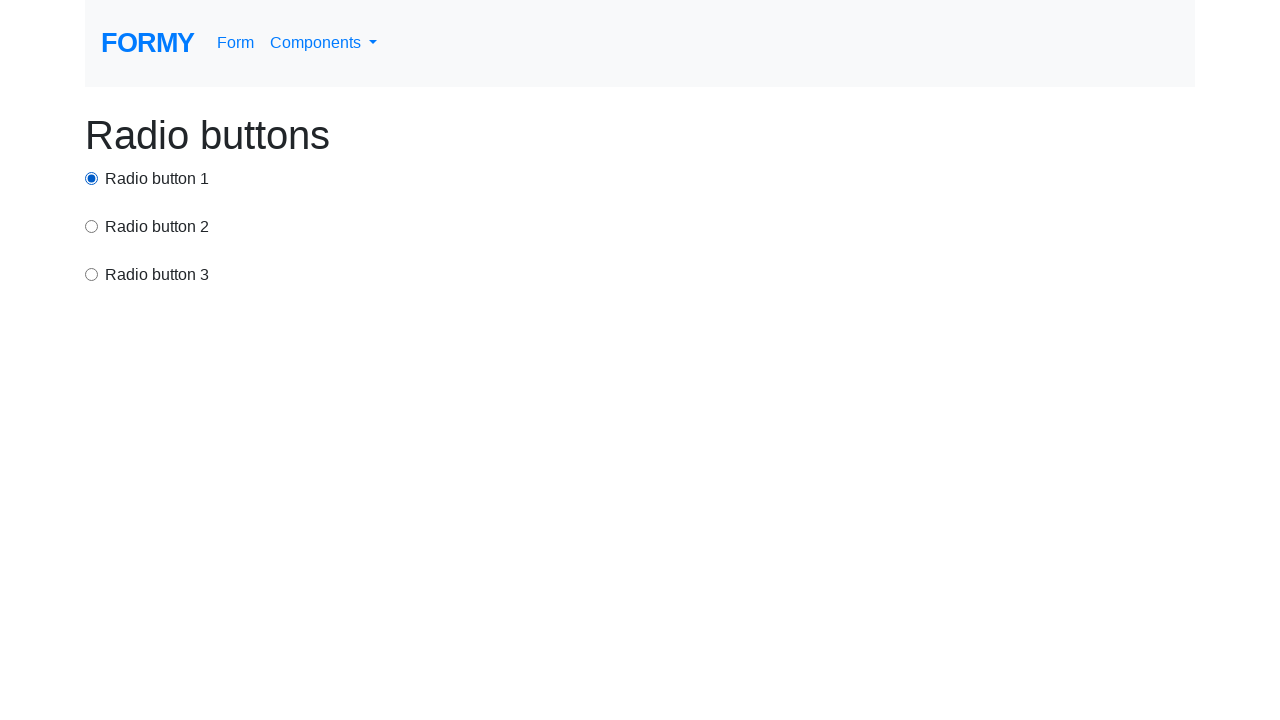

Located radio button 3 using CSS selector
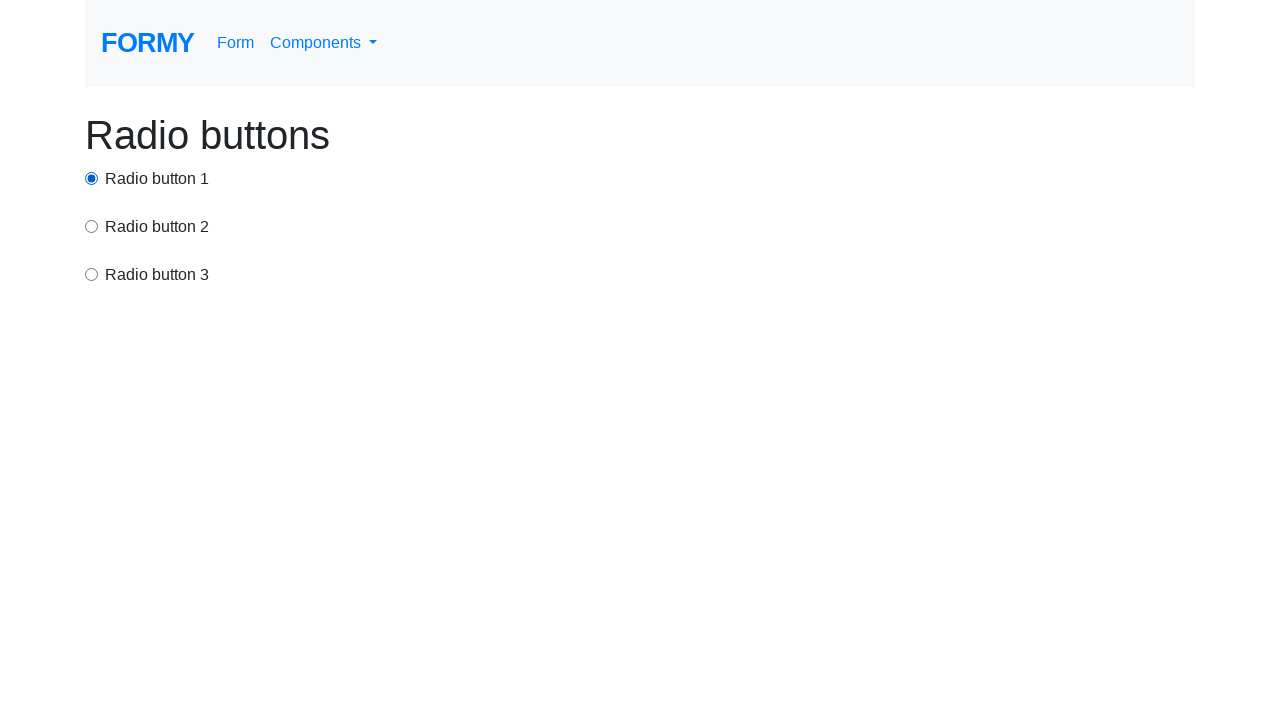

Verified radio button 3 is enabled
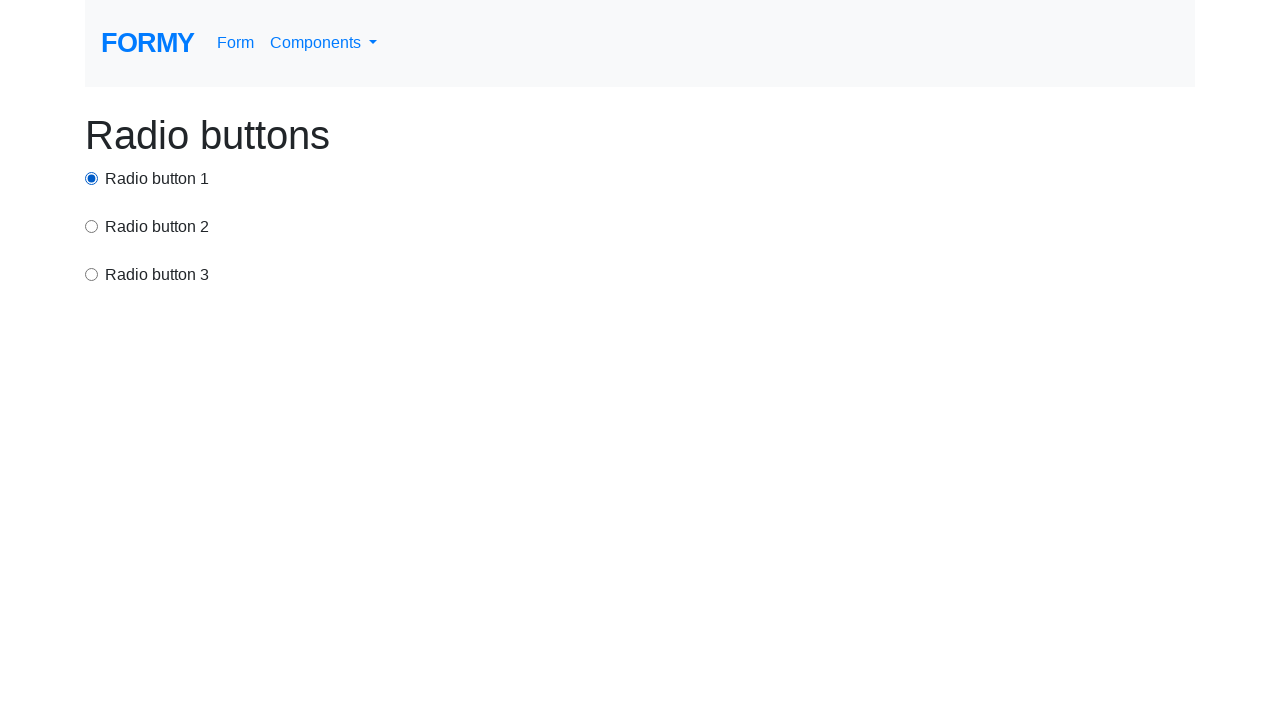

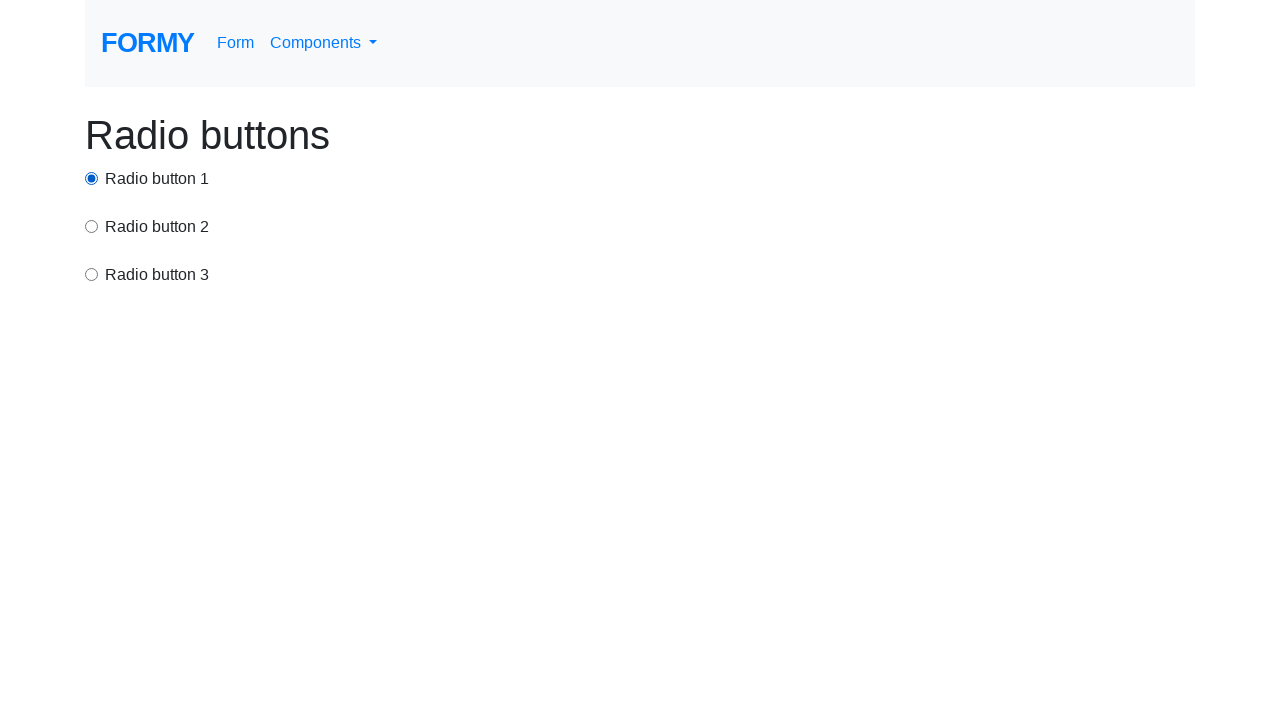